Navigates to the Bernard.fr website and verifies the page loads successfully by waiting for the page content to be present.

Starting URL: https://www.bernard.fr/

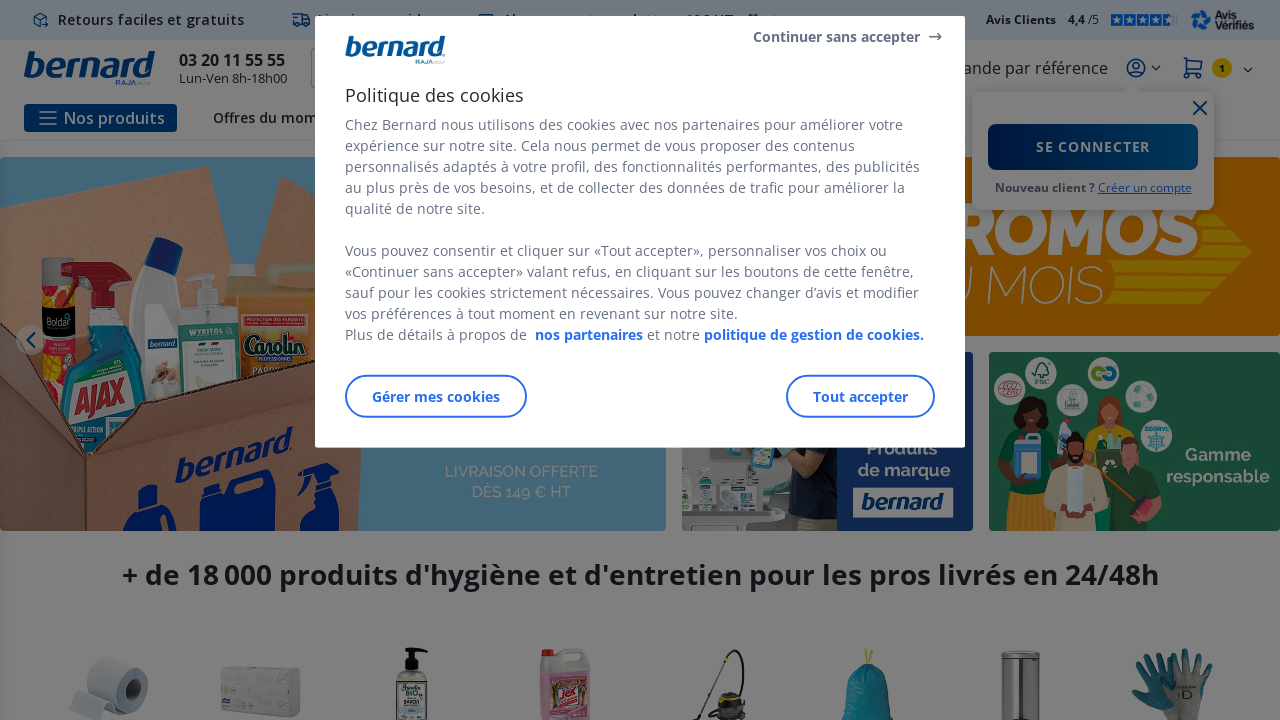

Navigated to https://www.bernard.fr/
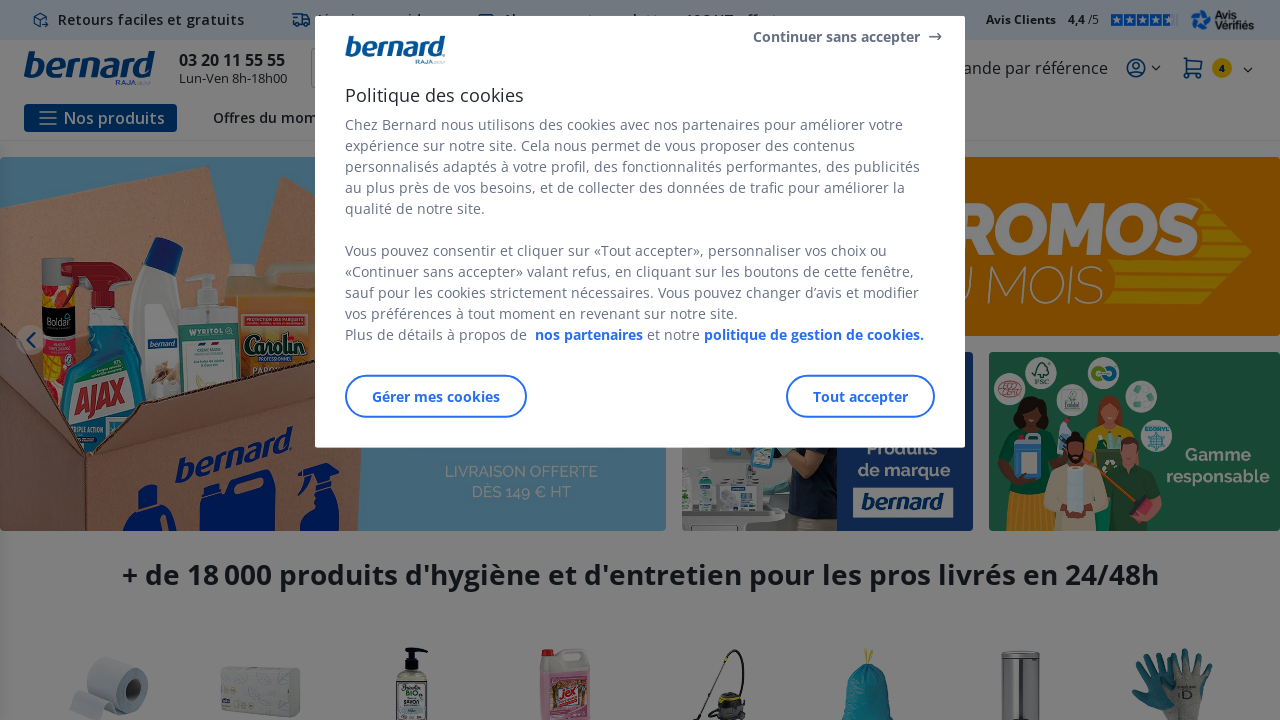

Page DOM content loaded
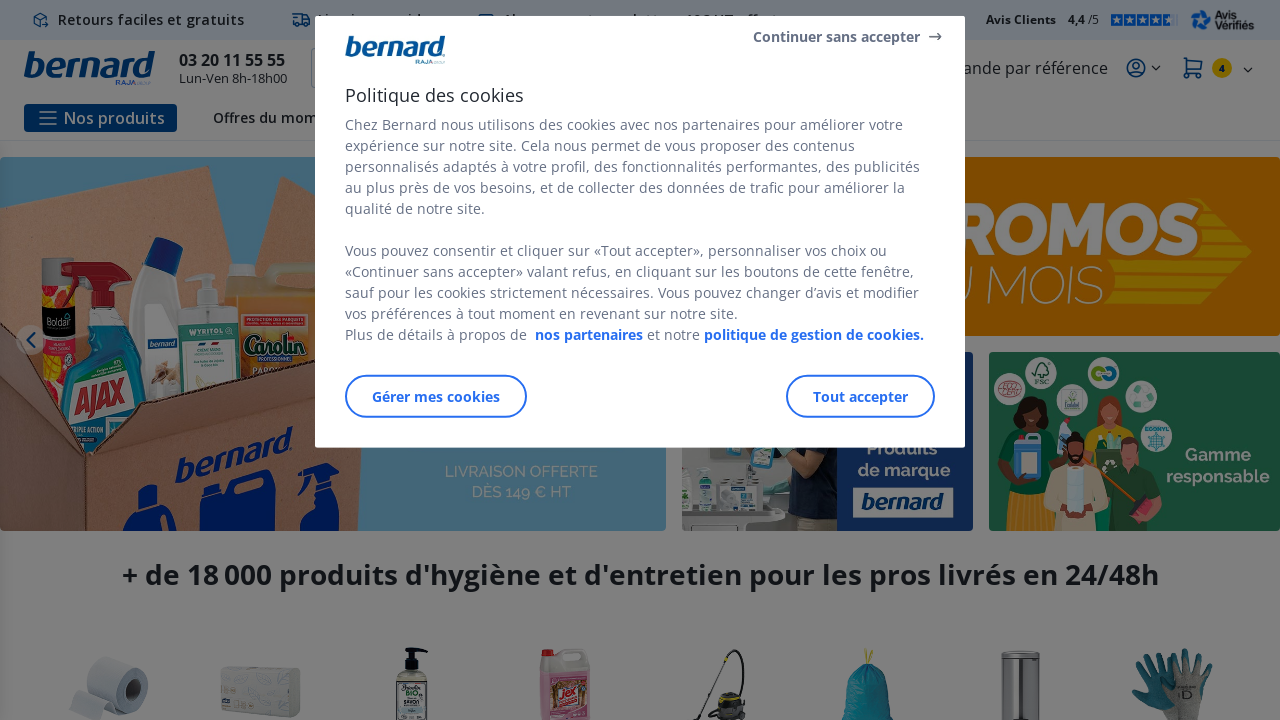

Body element is present and page content loaded successfully
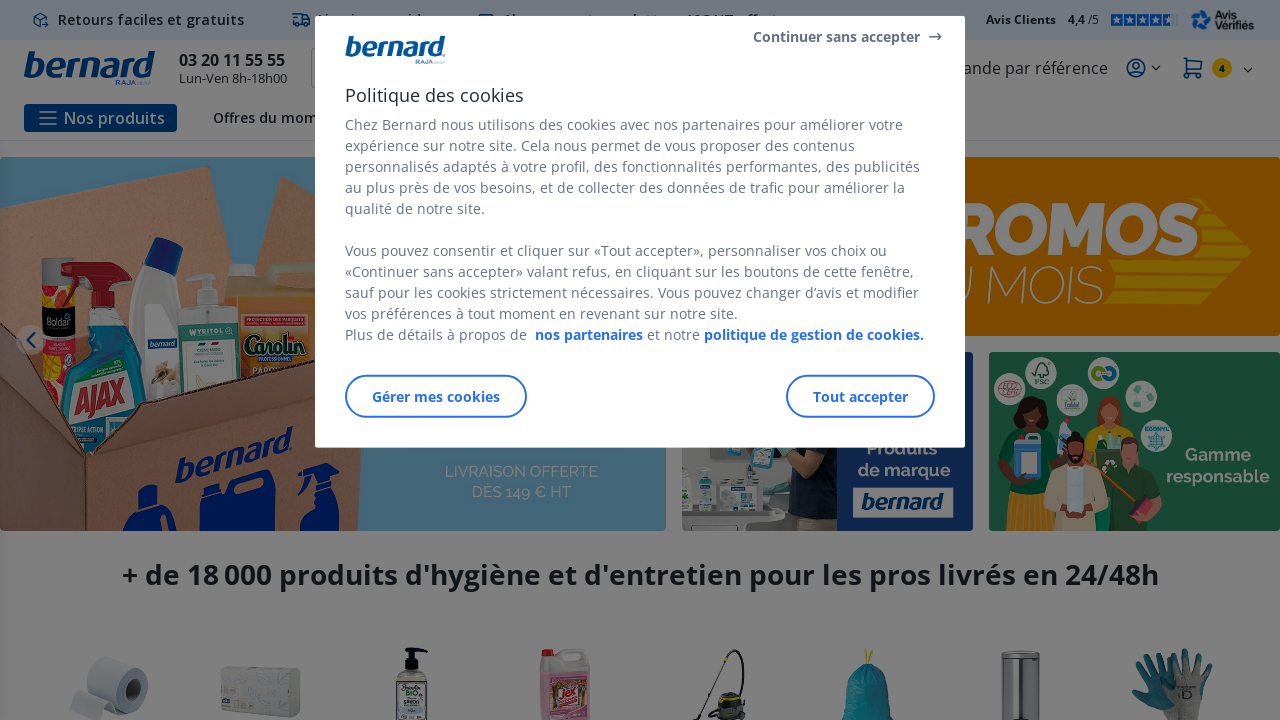

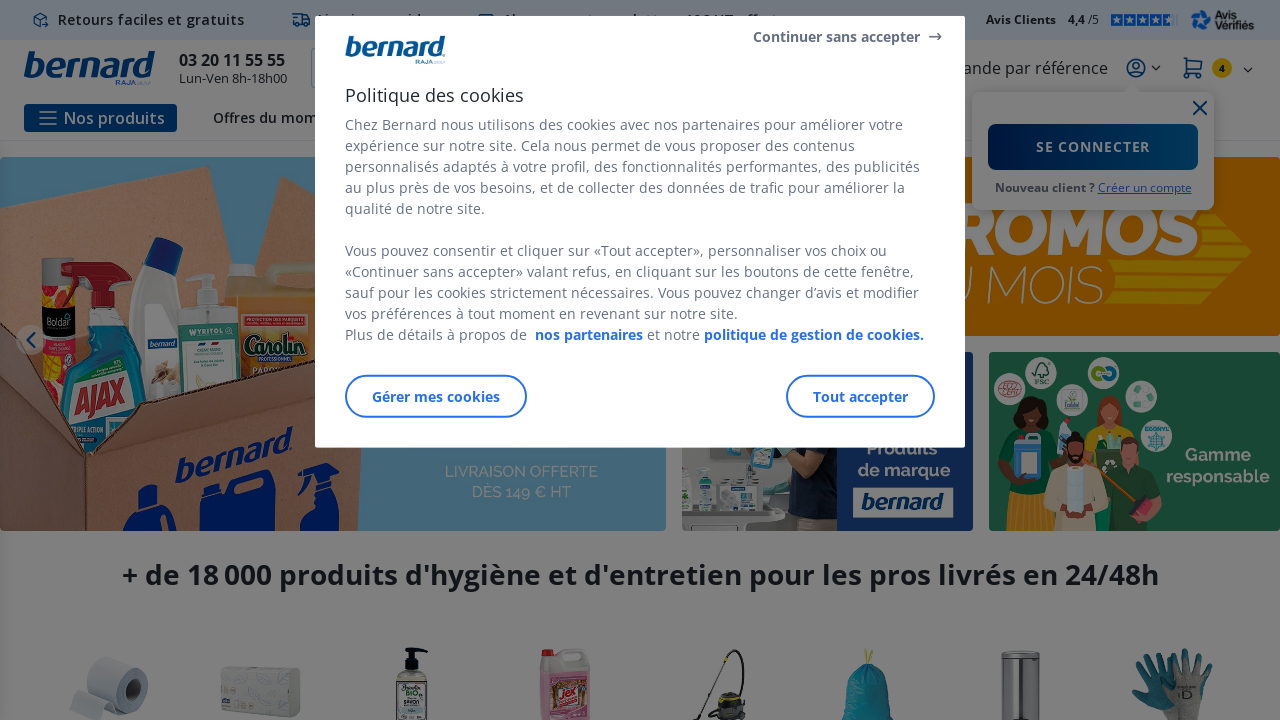